Tests Hacker News search functionality by searching for "testdriven" and verifying the term appears in the results

Starting URL: https://news.ycombinator.com

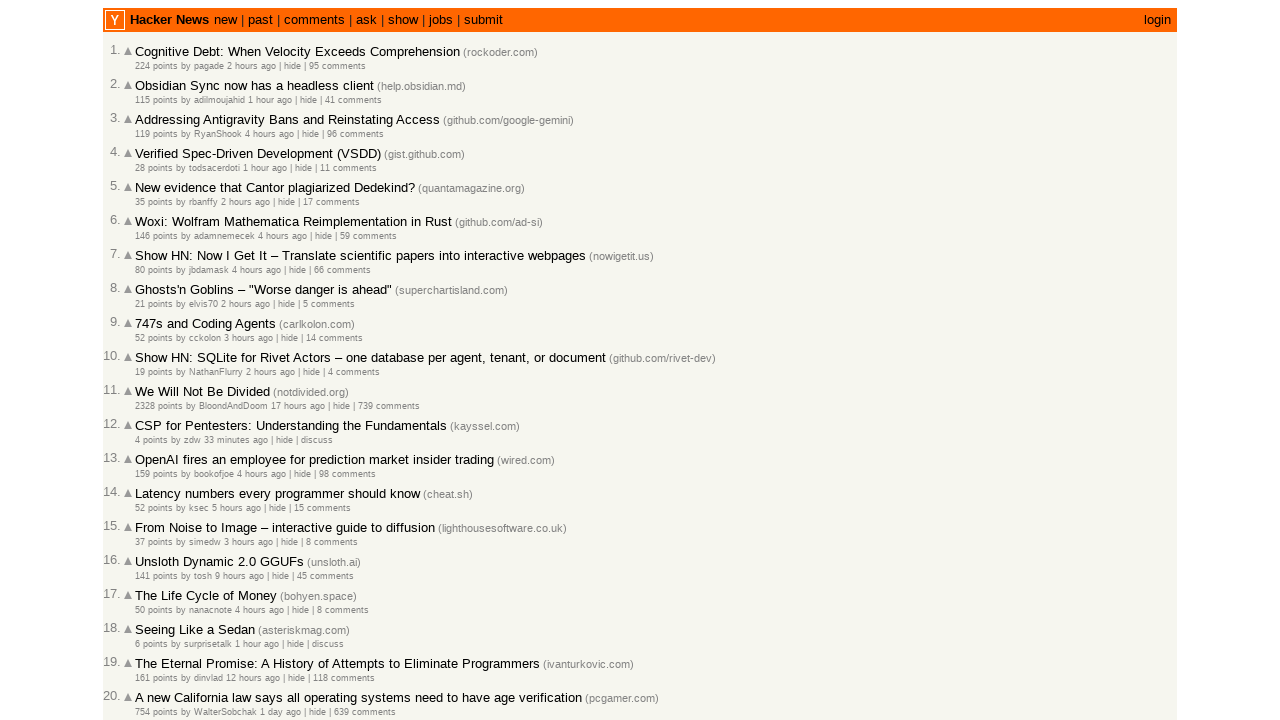

Filled search box with 'testdriven' on input[name='q']
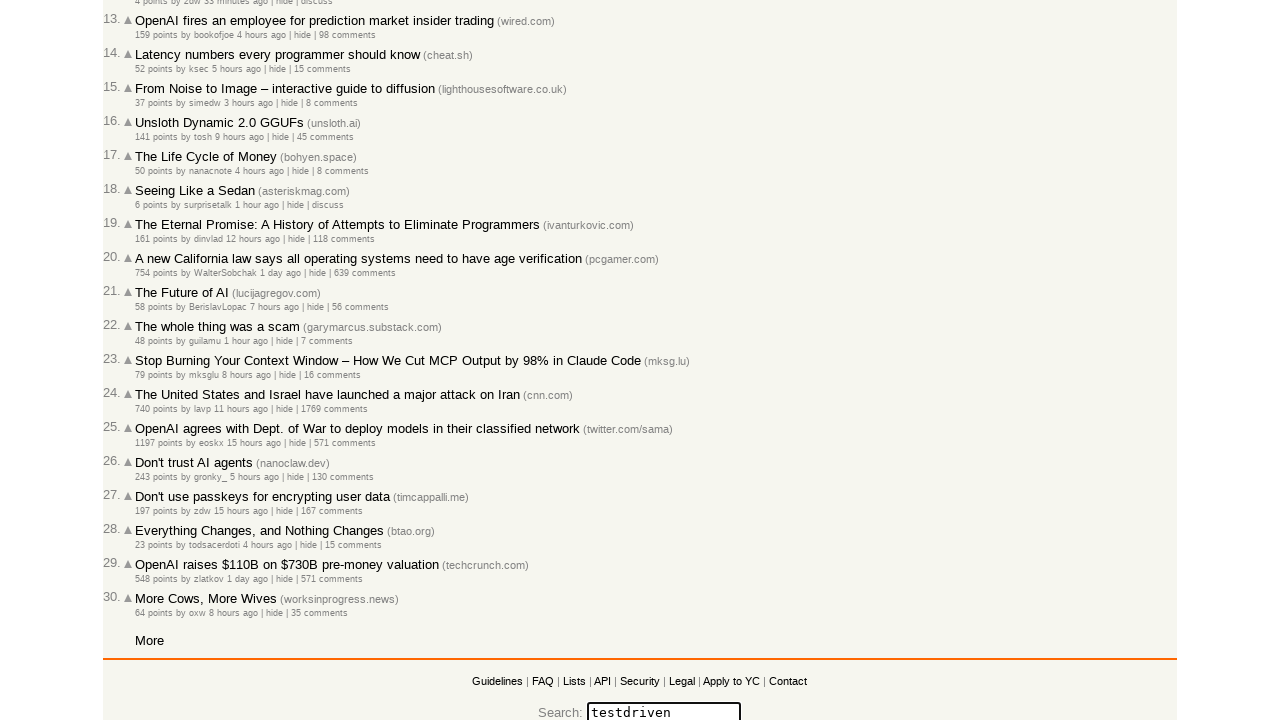

Pressed Enter to submit search form on input[name='q']
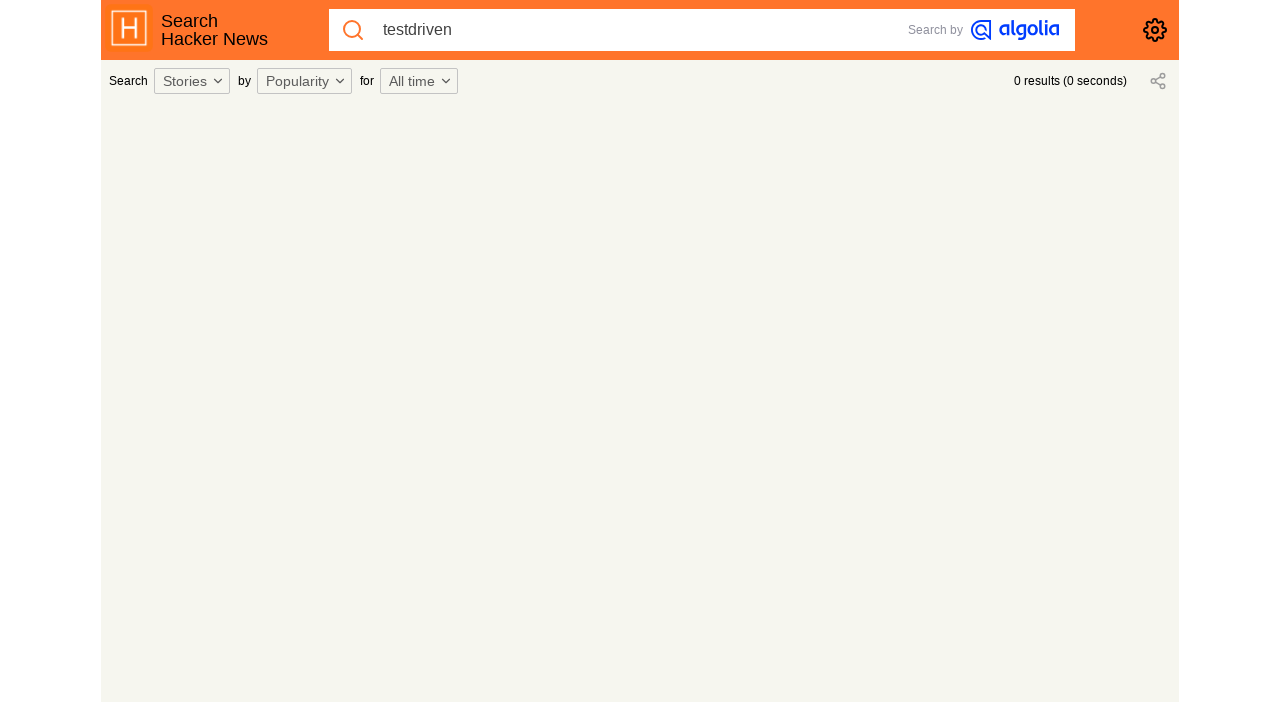

Search results loaded and network idle
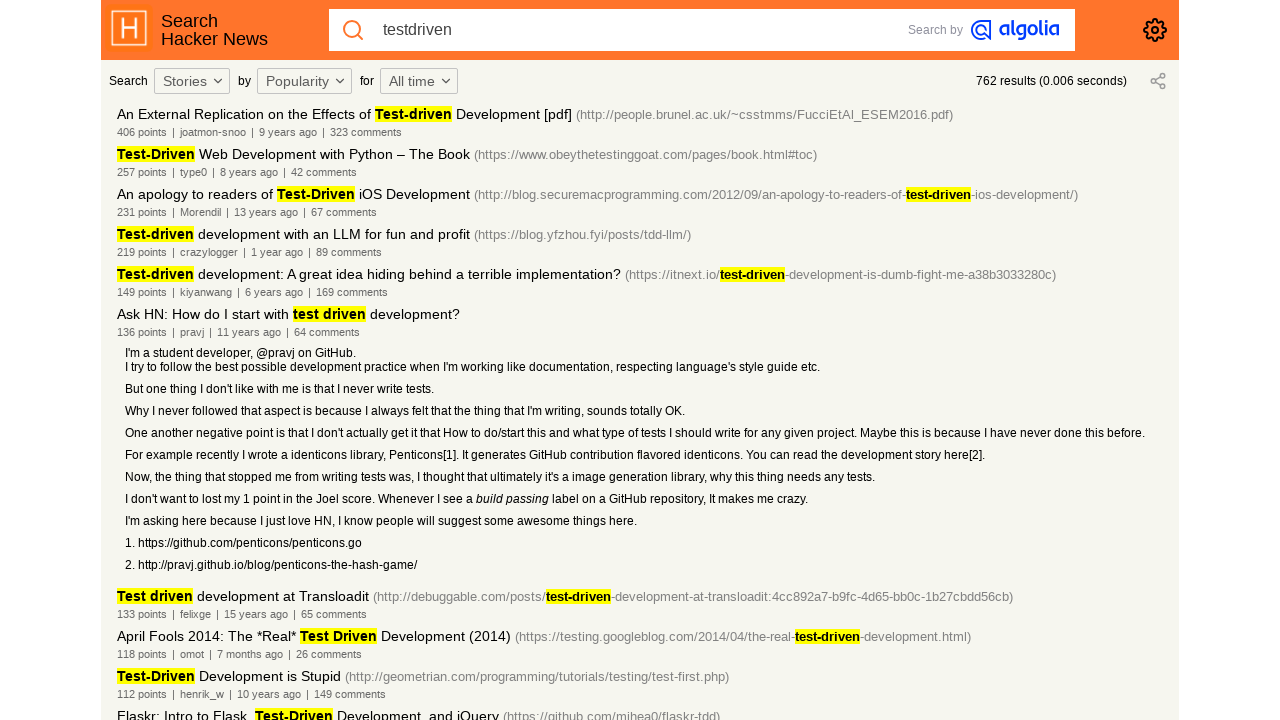

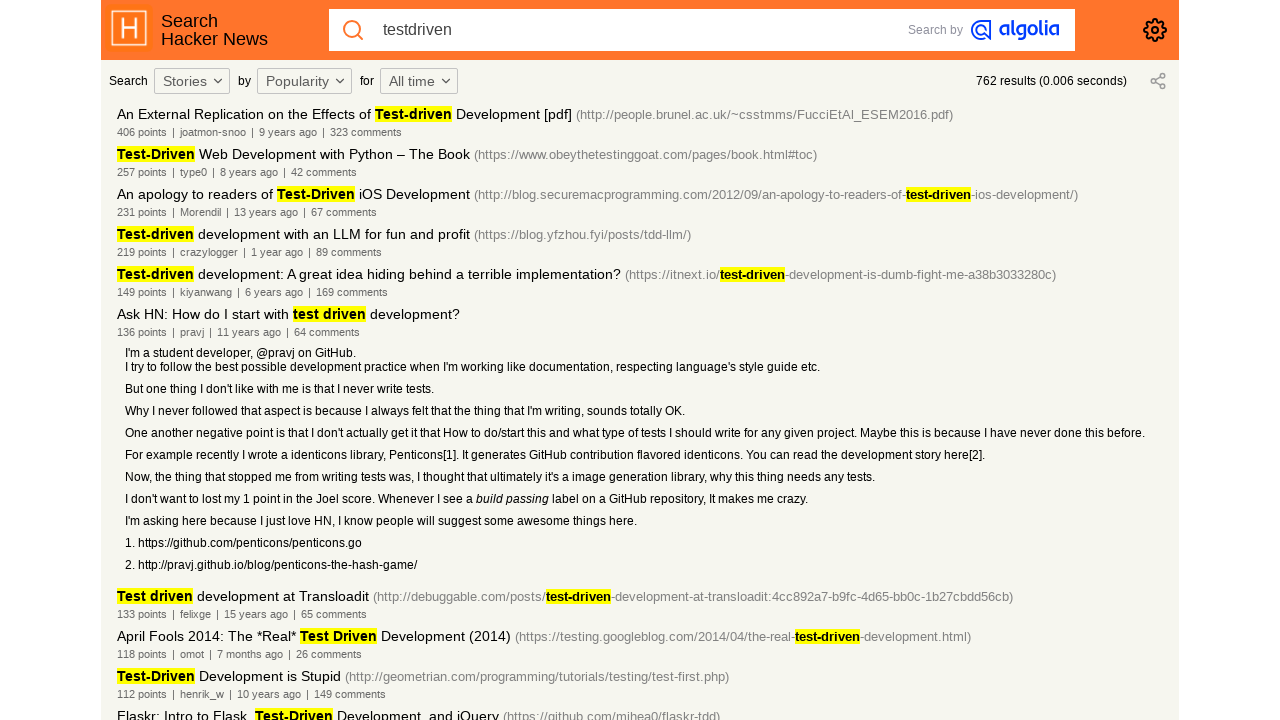